Tests the user sign-up functionality on Demoblaze by opening the sign-up modal, entering username and password credentials, submitting the form, and verifying the success alert message.

Starting URL: https://www.demoblaze.com

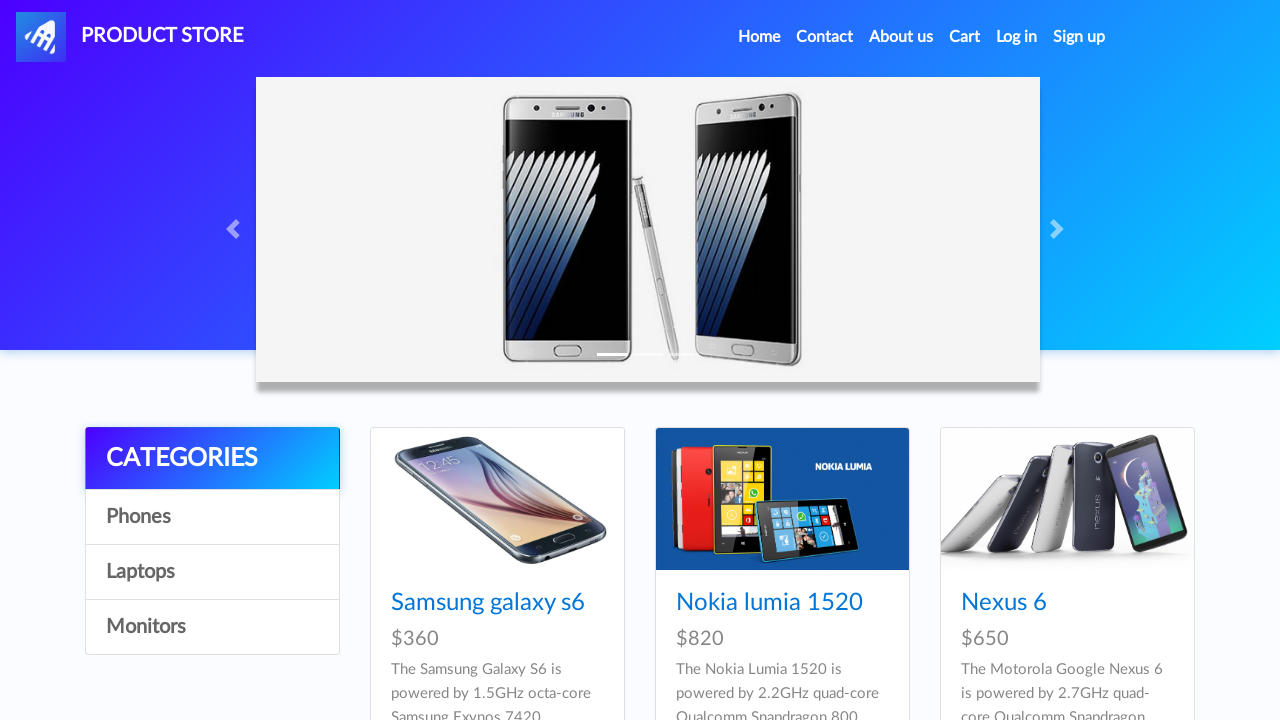

Clicked the sign up button in the navigation at (1079, 37) on #signin2
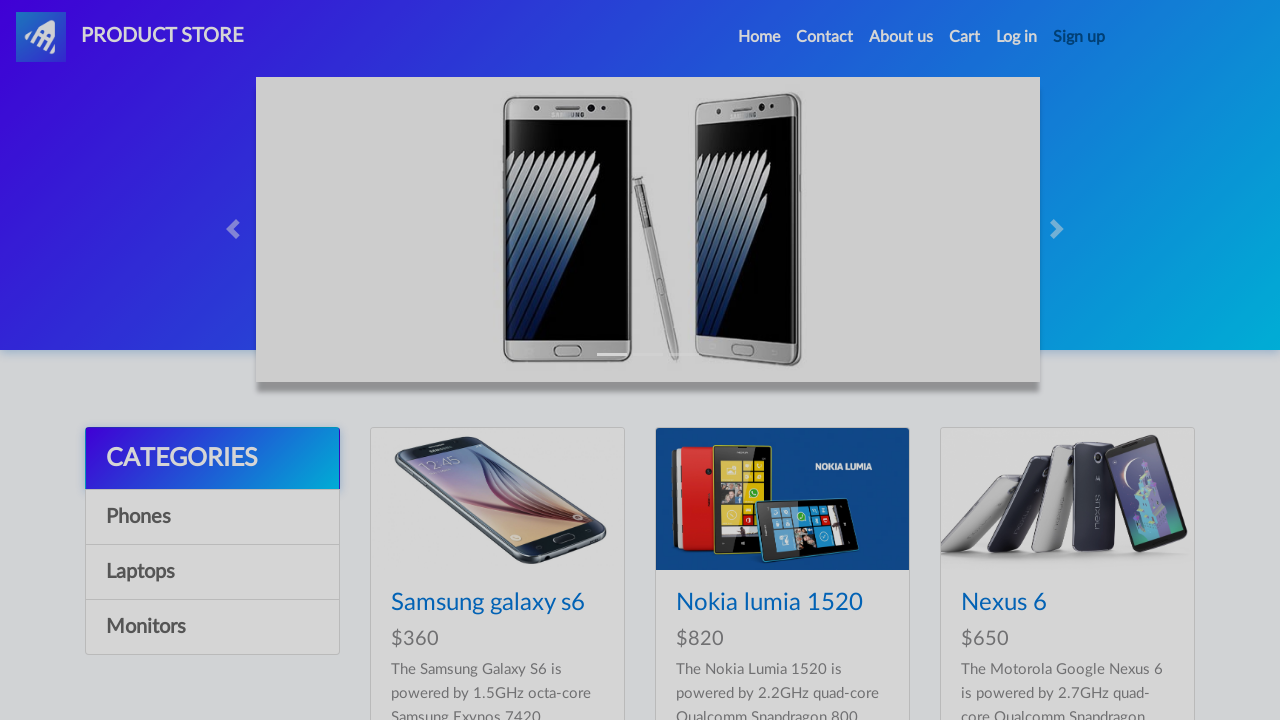

Sign-up modal appeared and username field is visible
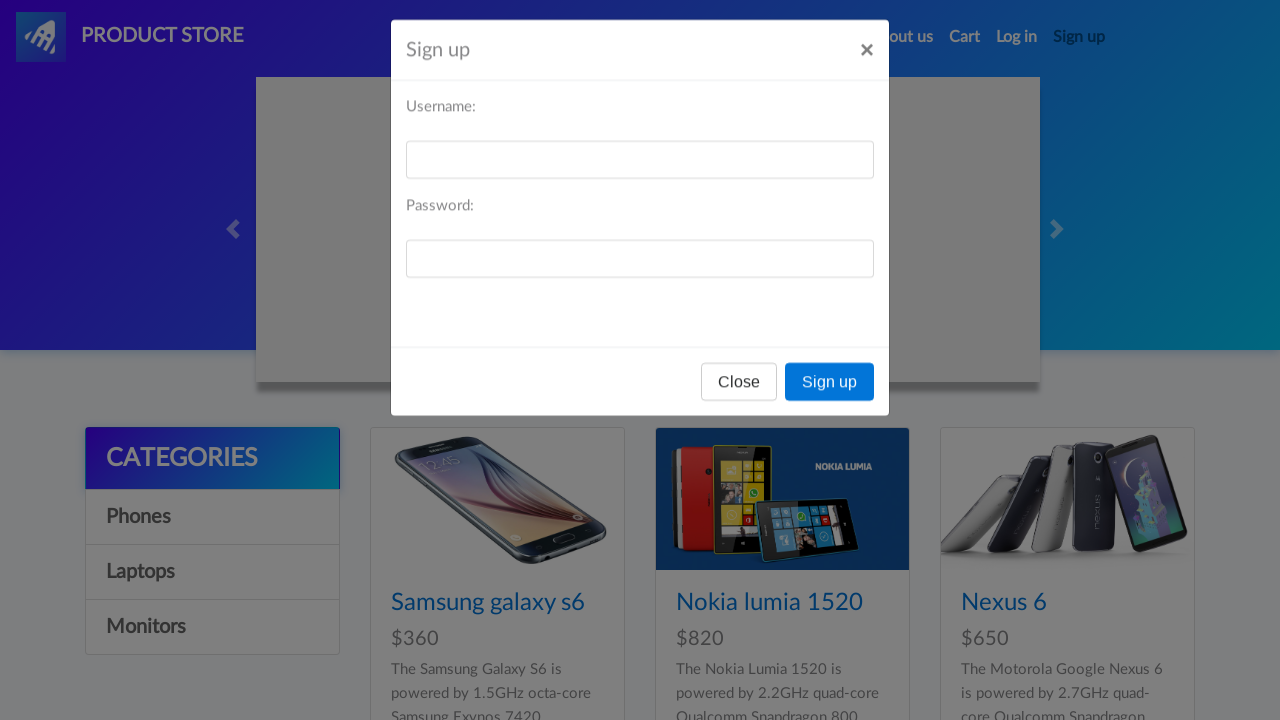

Entered username 'TestUser7829' in the sign-up form on #sign-username
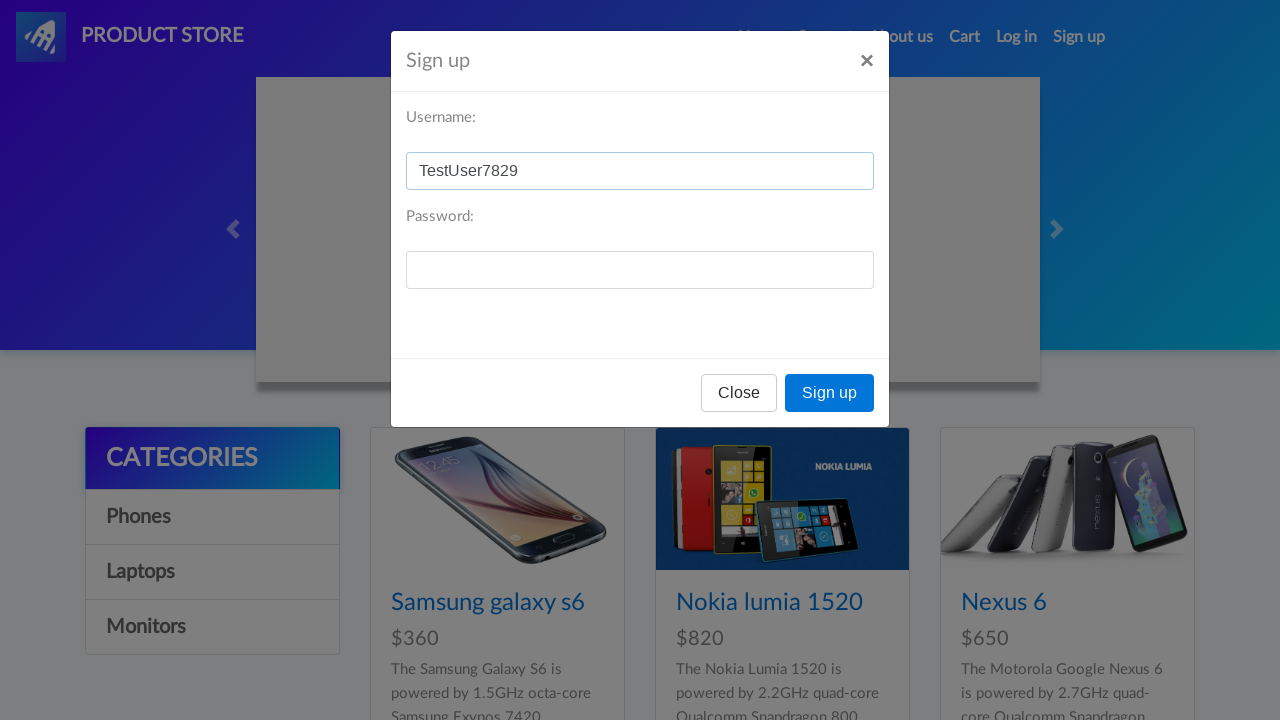

Entered password 'SecurePass456' in the sign-up form on #sign-password
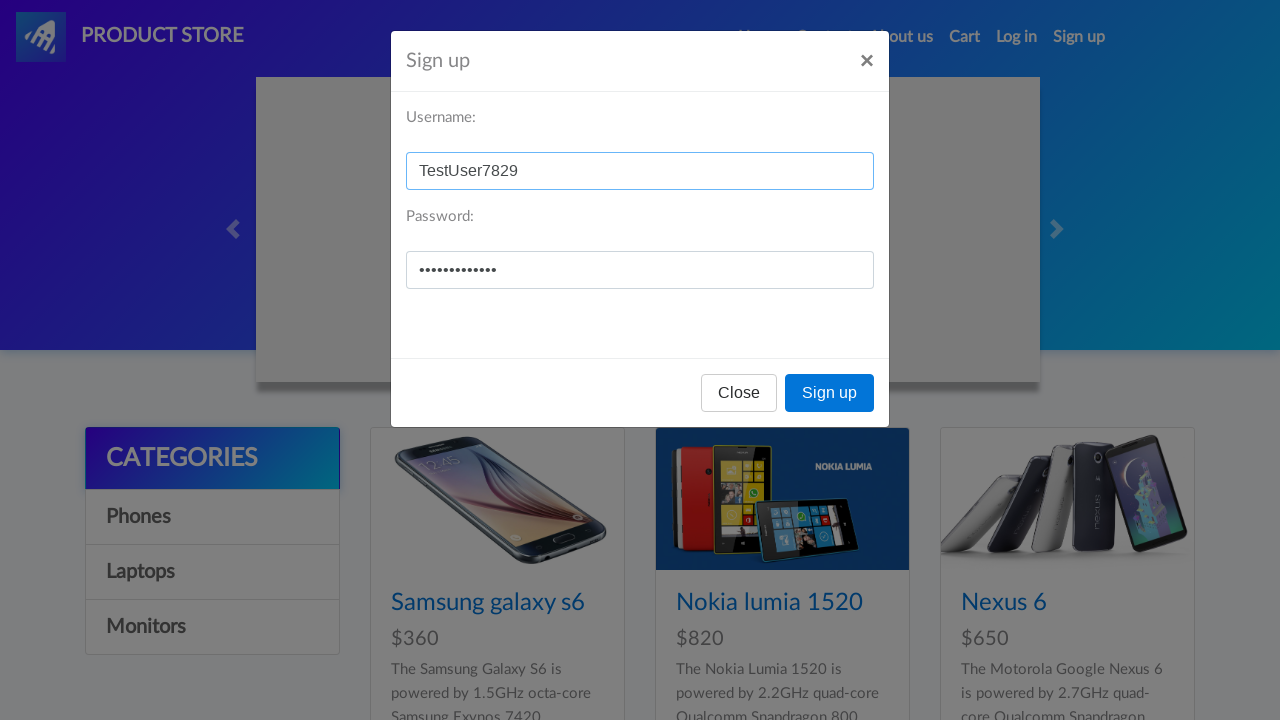

Clicked the Sign up button in the modal at (830, 393) on xpath=//button[text()='Sign up']
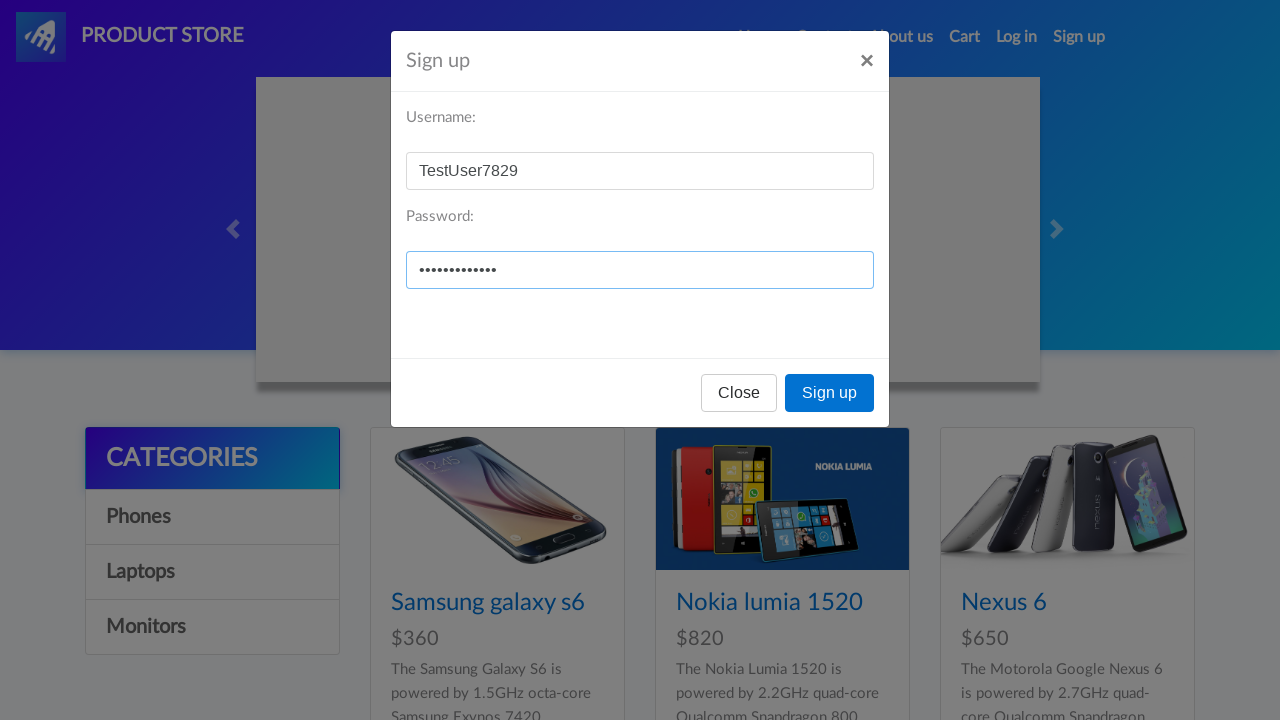

Waited 2 seconds for alert to appear
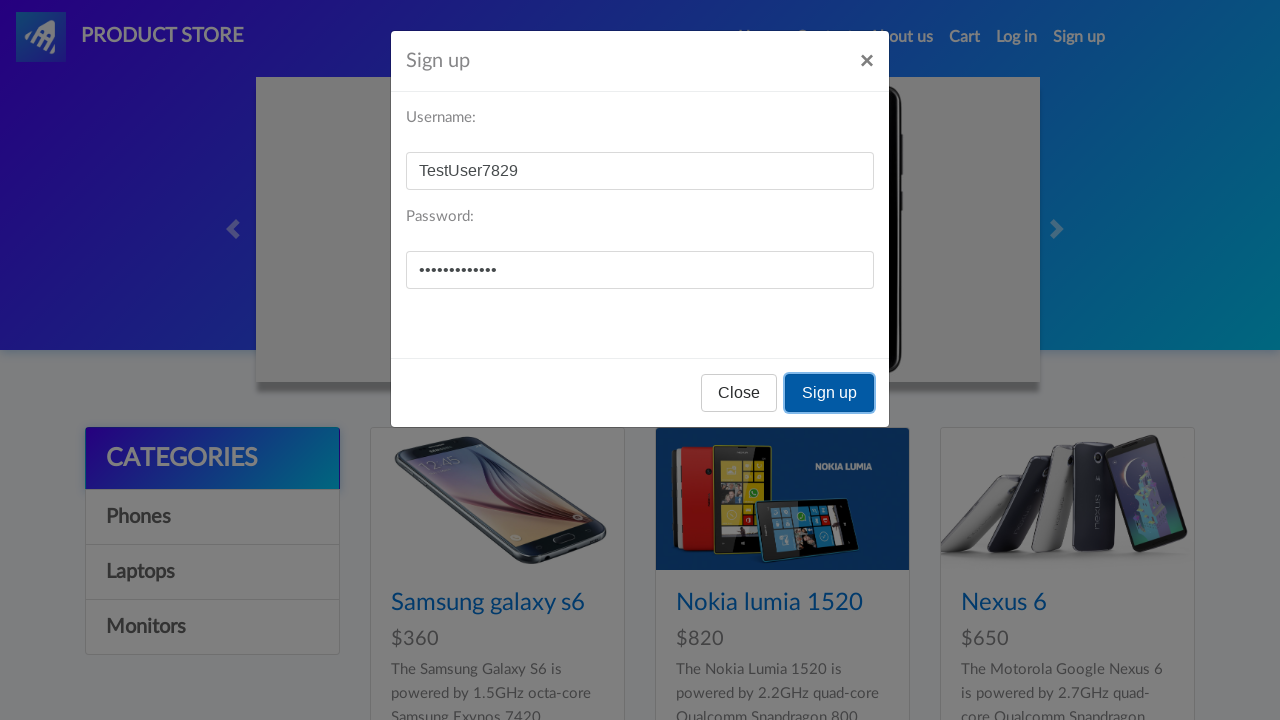

Evaluated alert message from page
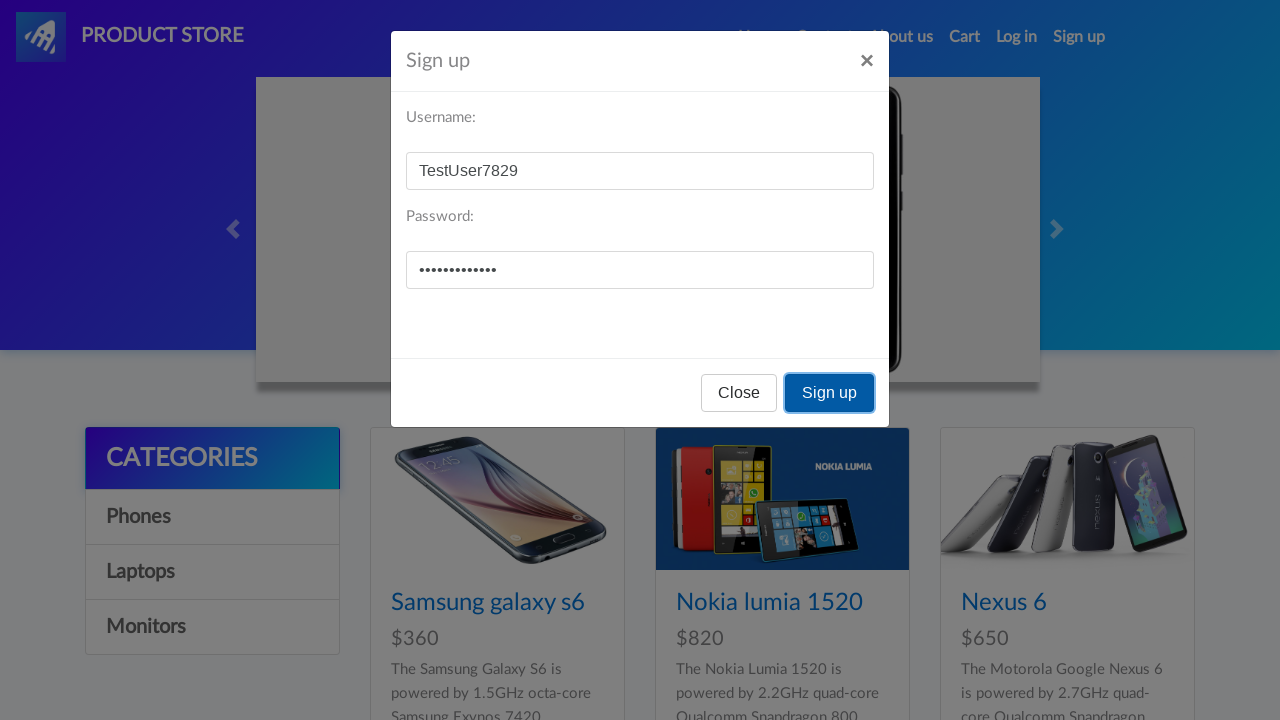

Set up dialog handler to accept alert dialogs
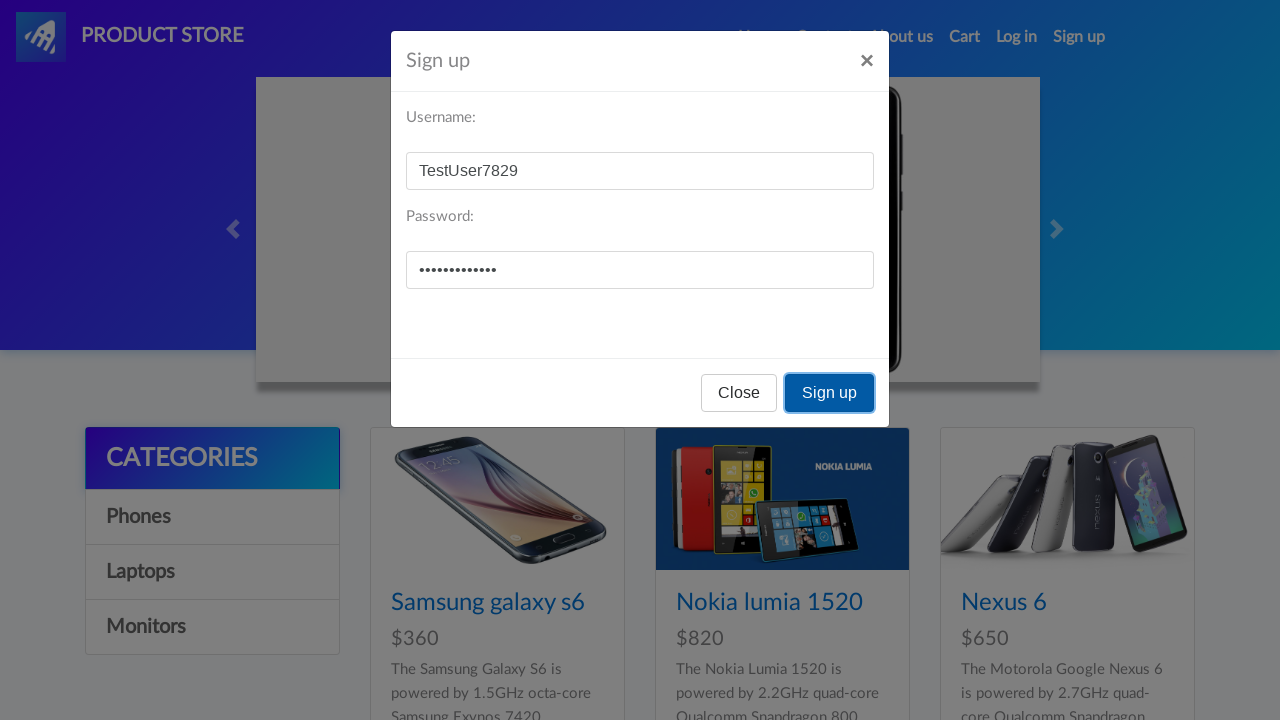

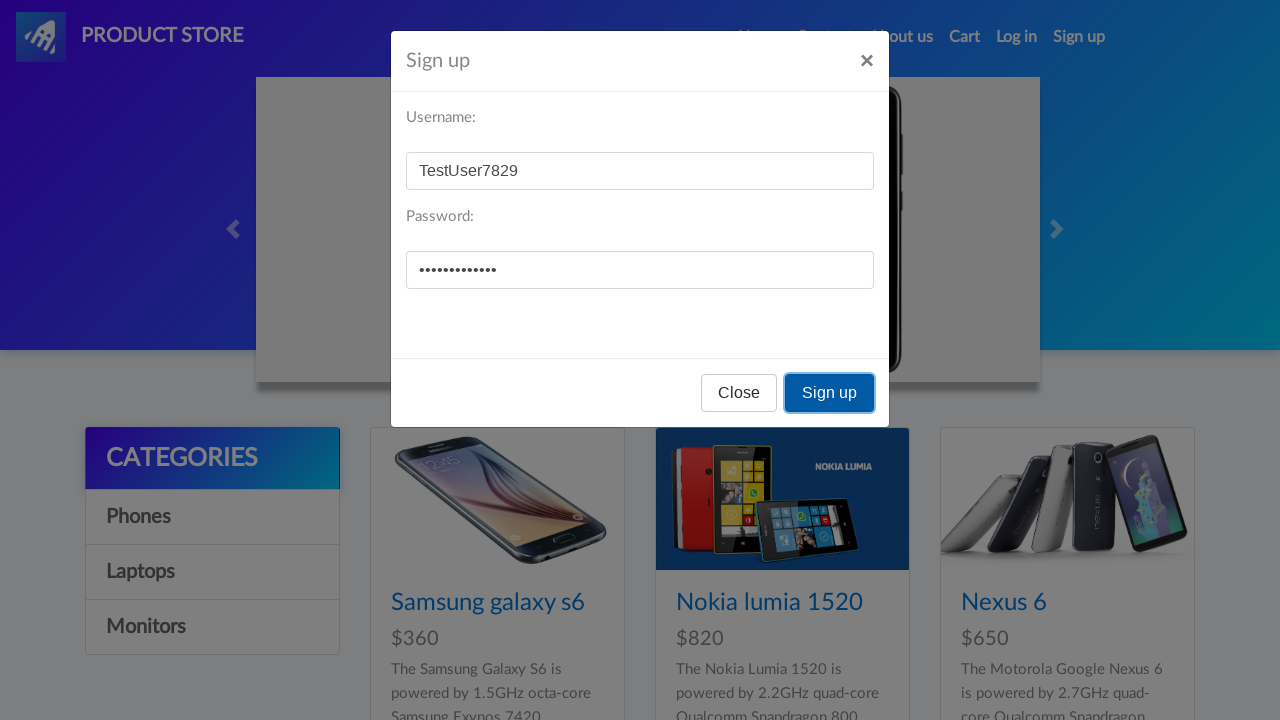